Tests a math quiz page by reading two numbers, calculating their sum, selecting the result from a dropdown, and submitting the form

Starting URL: https://suninjuly.github.io/selects1.html

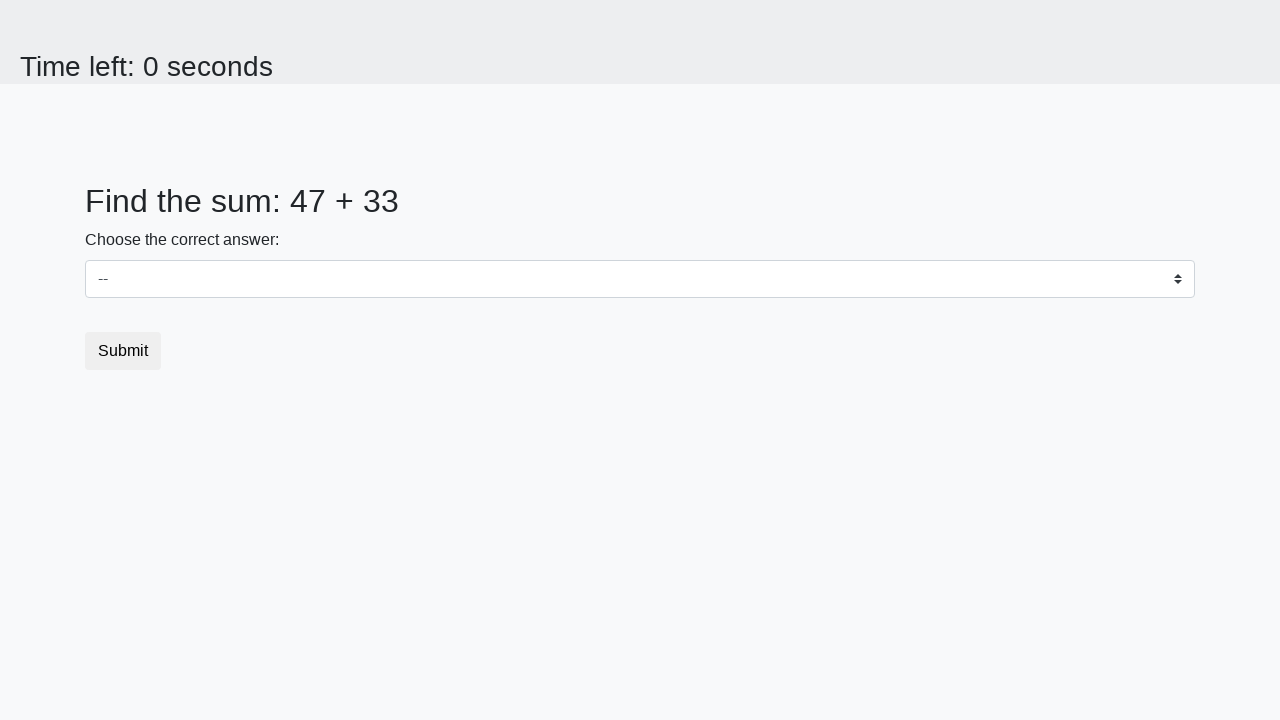

Read first number from #num1
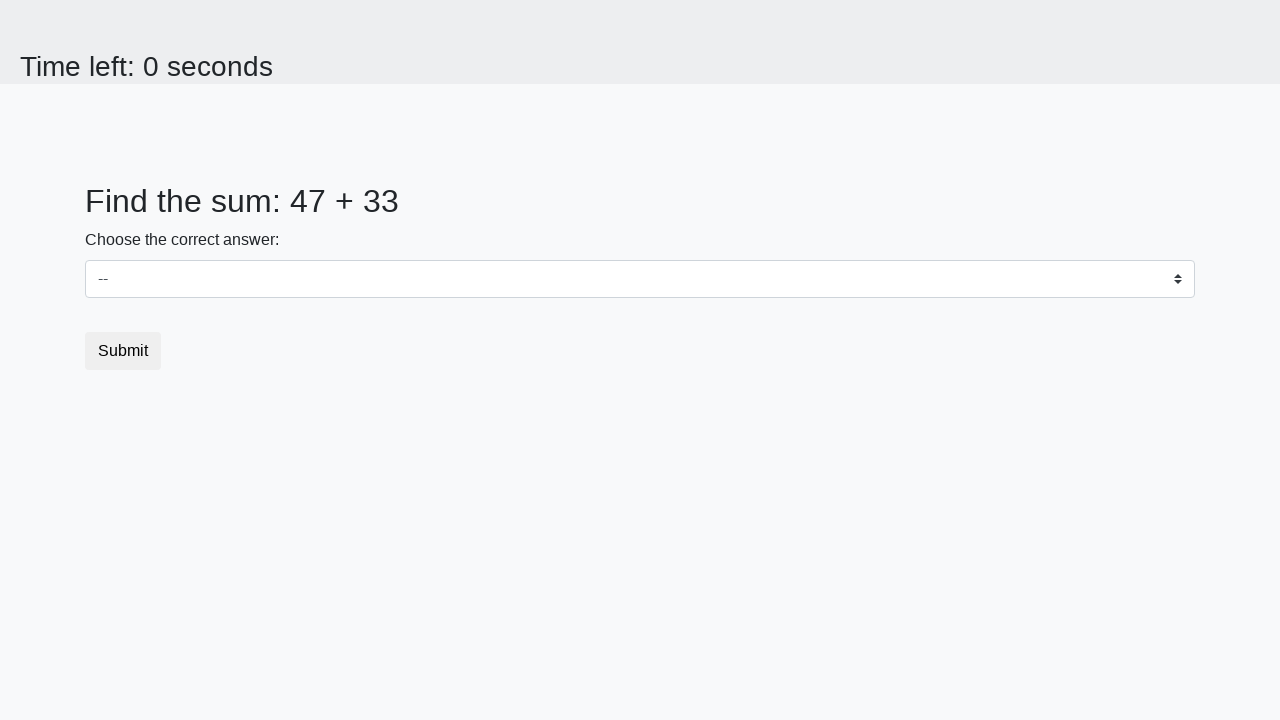

Read second number from #num2
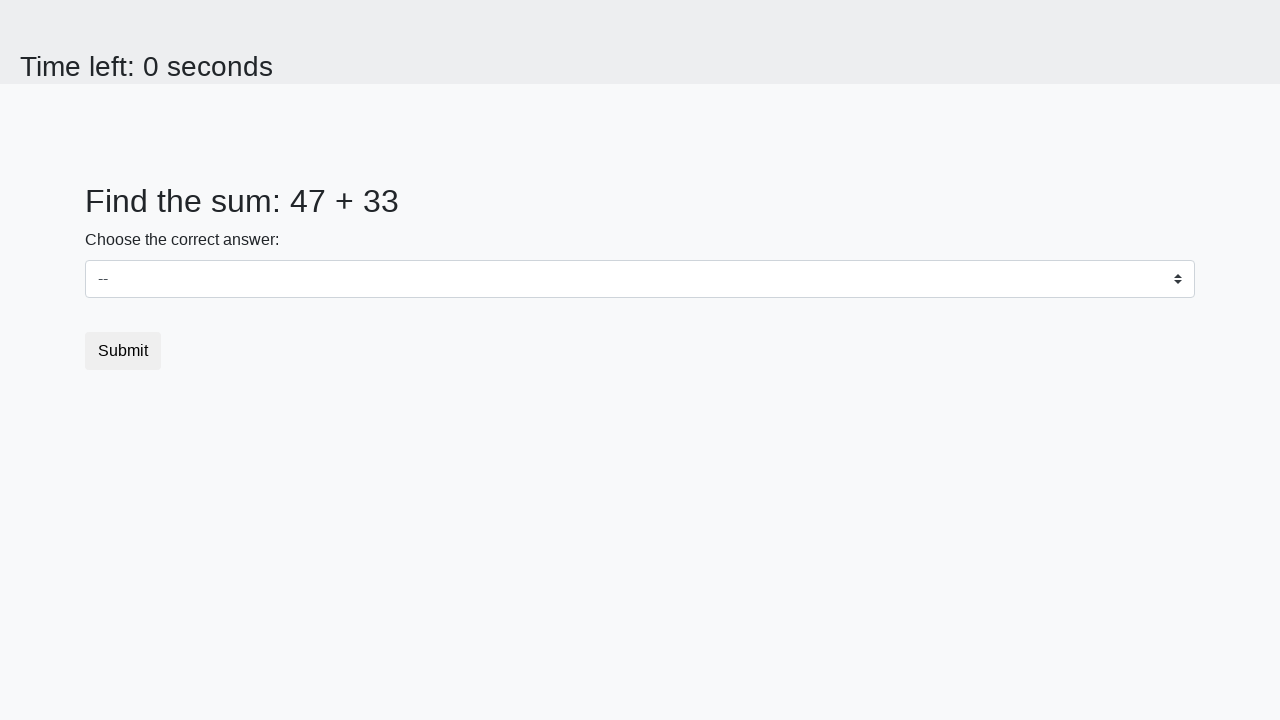

Calculated sum: 47 + 33 = 80
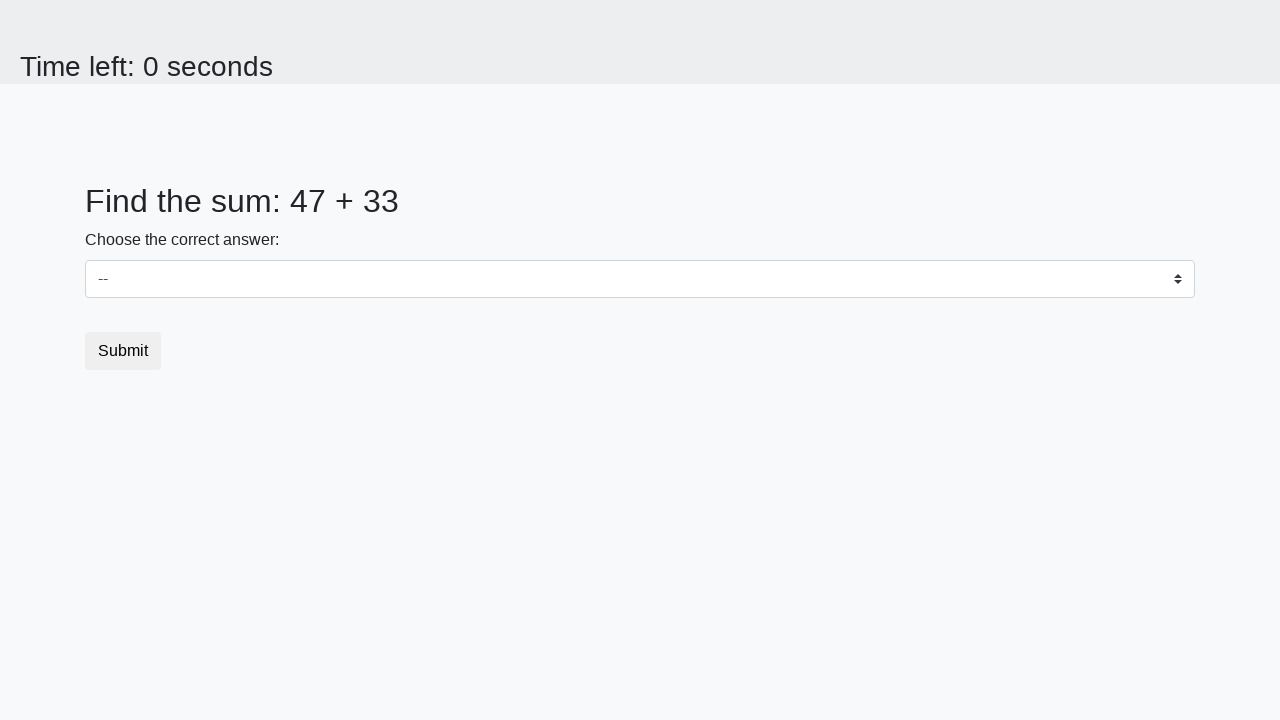

Selected result '80' from dropdown on #dropdown
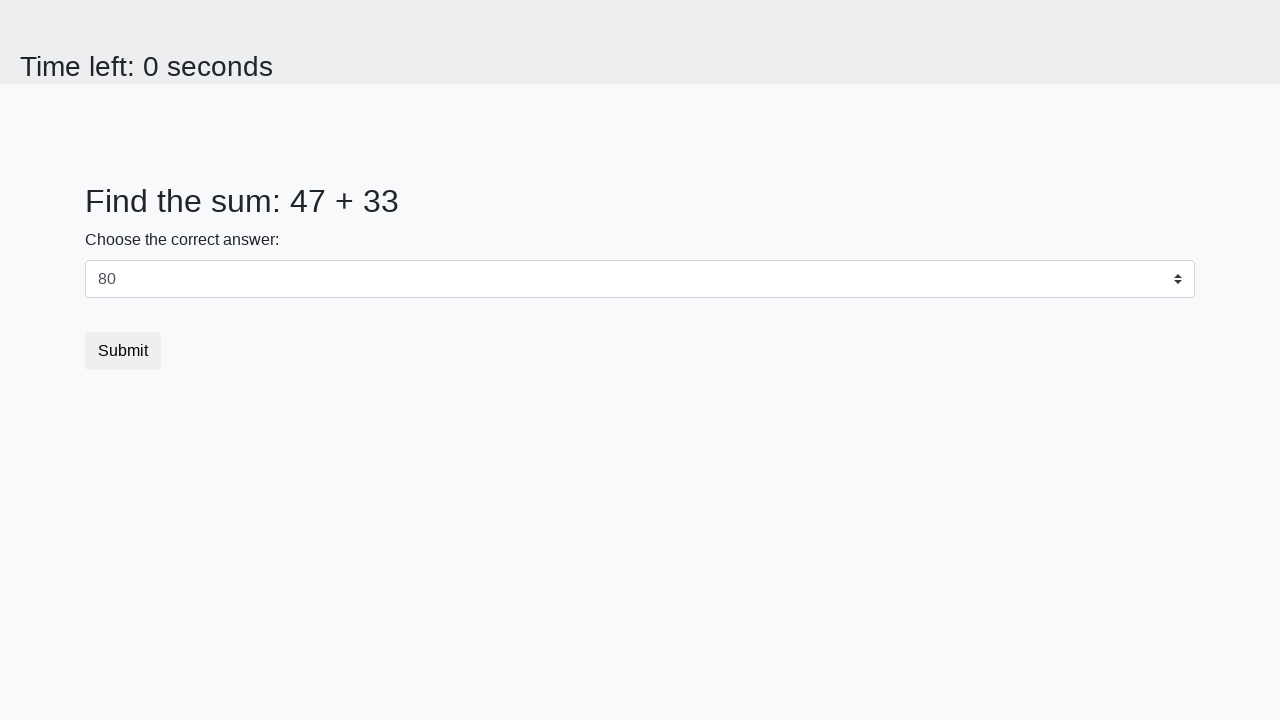

Clicked submit button to submit the form at (123, 351) on .btn-default
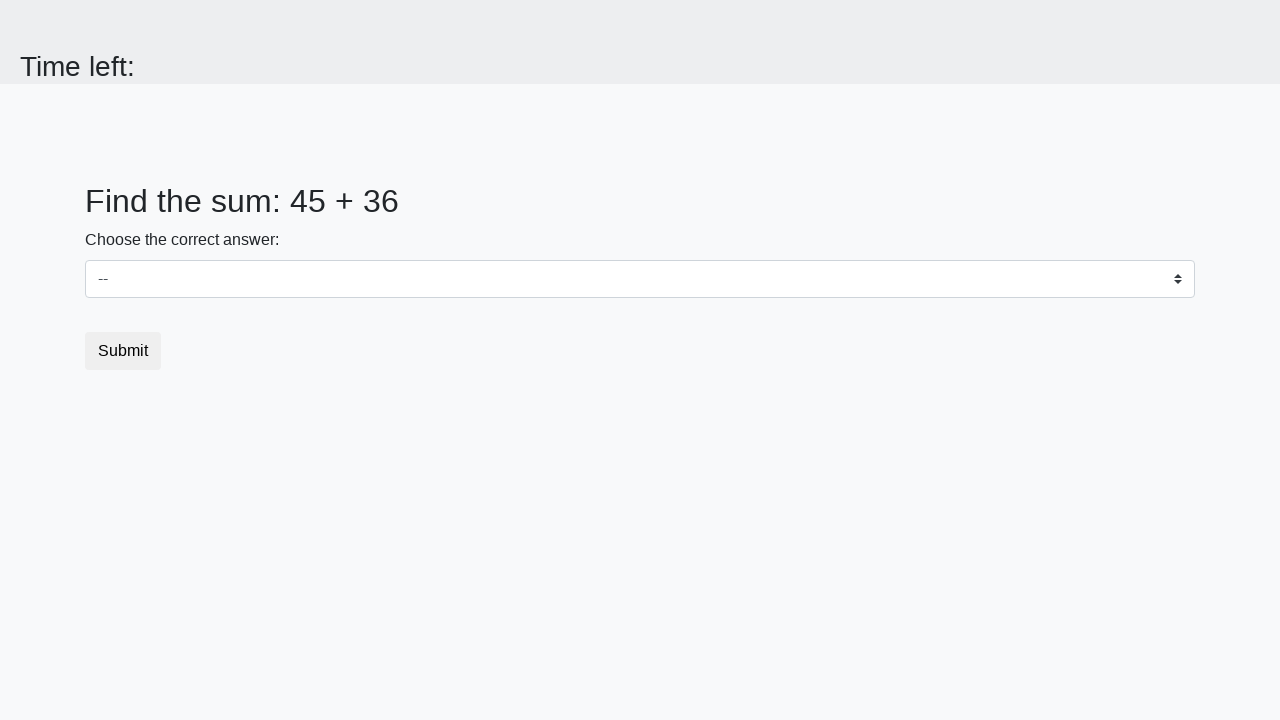

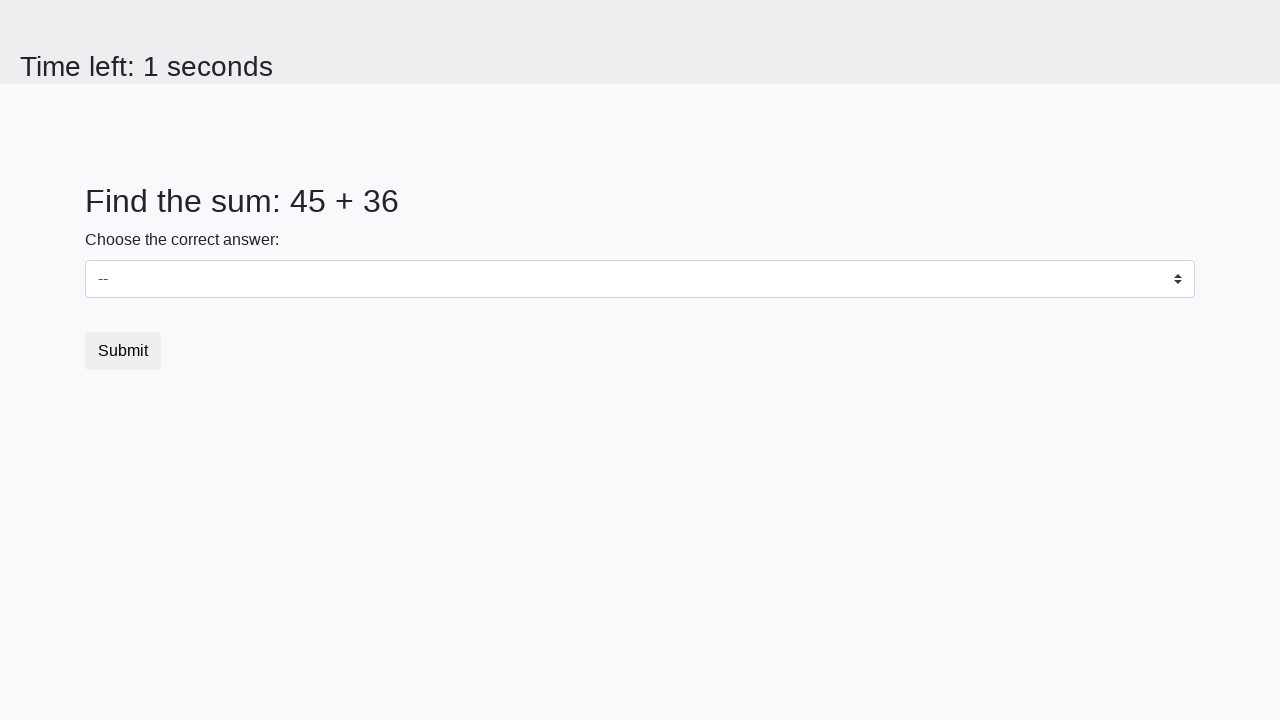